Tests that the "people" radio button is selected by default on the math quiz page by verifying its checked attribute

Starting URL: http://suninjuly.github.io/math.html

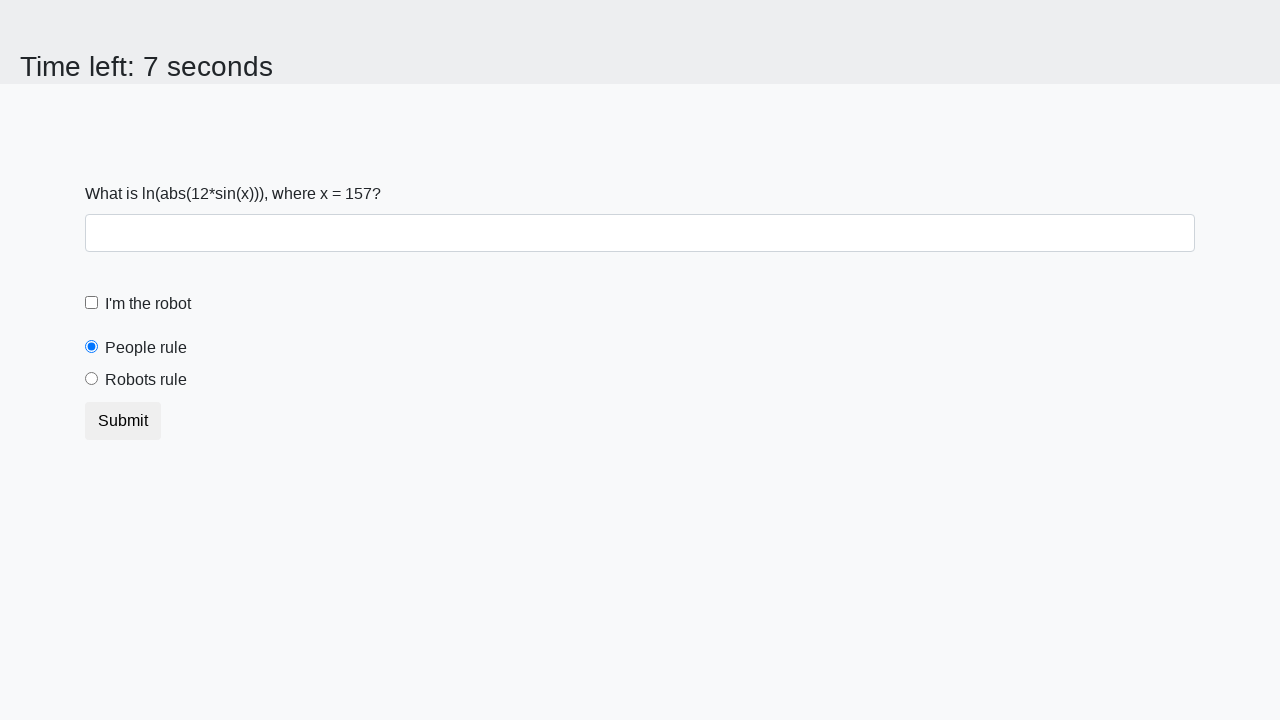

Located the people radio button element with ID 'peopleRule'
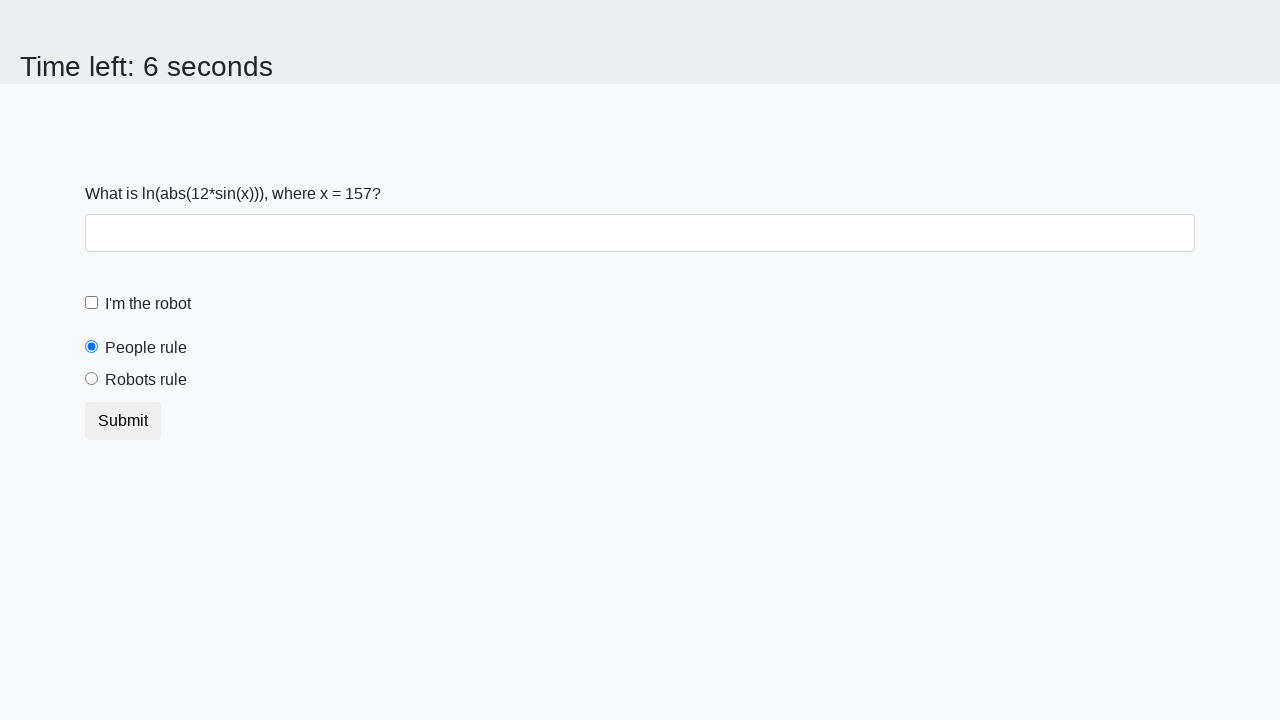

Waited for the people radio button to be present on the page
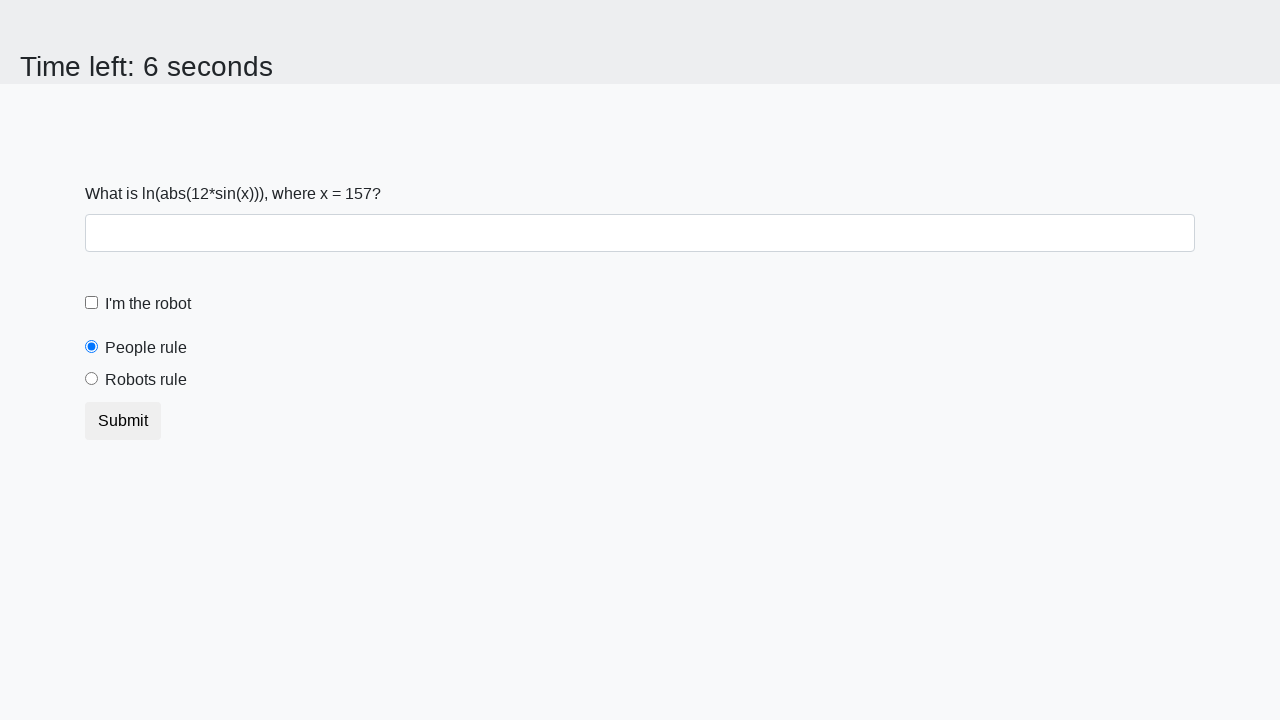

Verified that the people radio button is checked by default
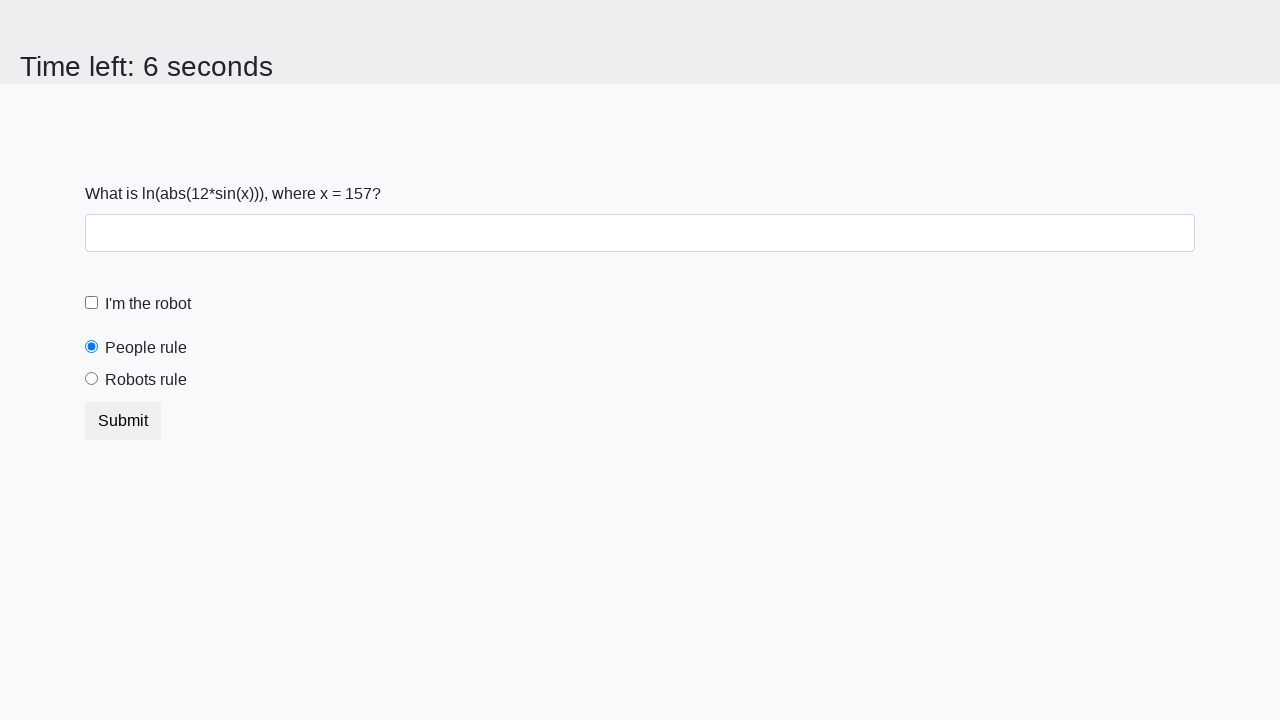

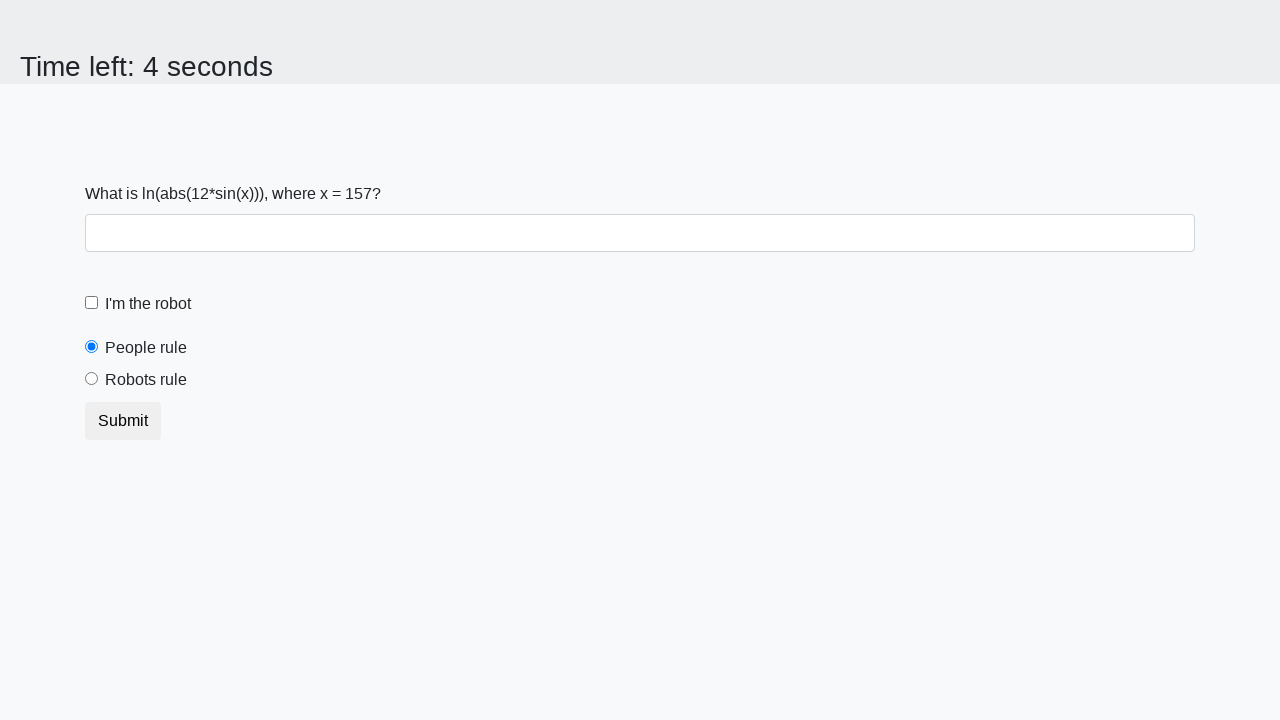